Tests image loading with extended timeout to wait for slower loading images

Starting URL: https://bonigarcia.dev/selenium-webdriver-java/loading-images.html

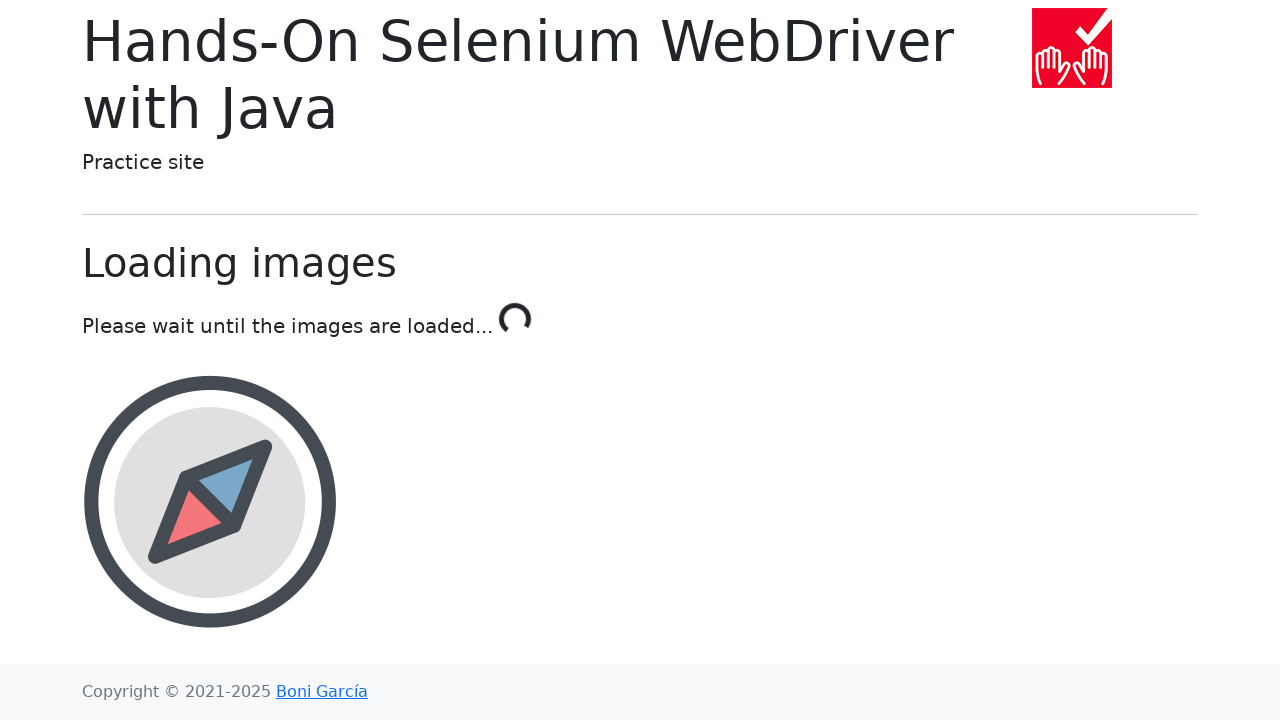

Waited for landscape image to load with 10-second timeout
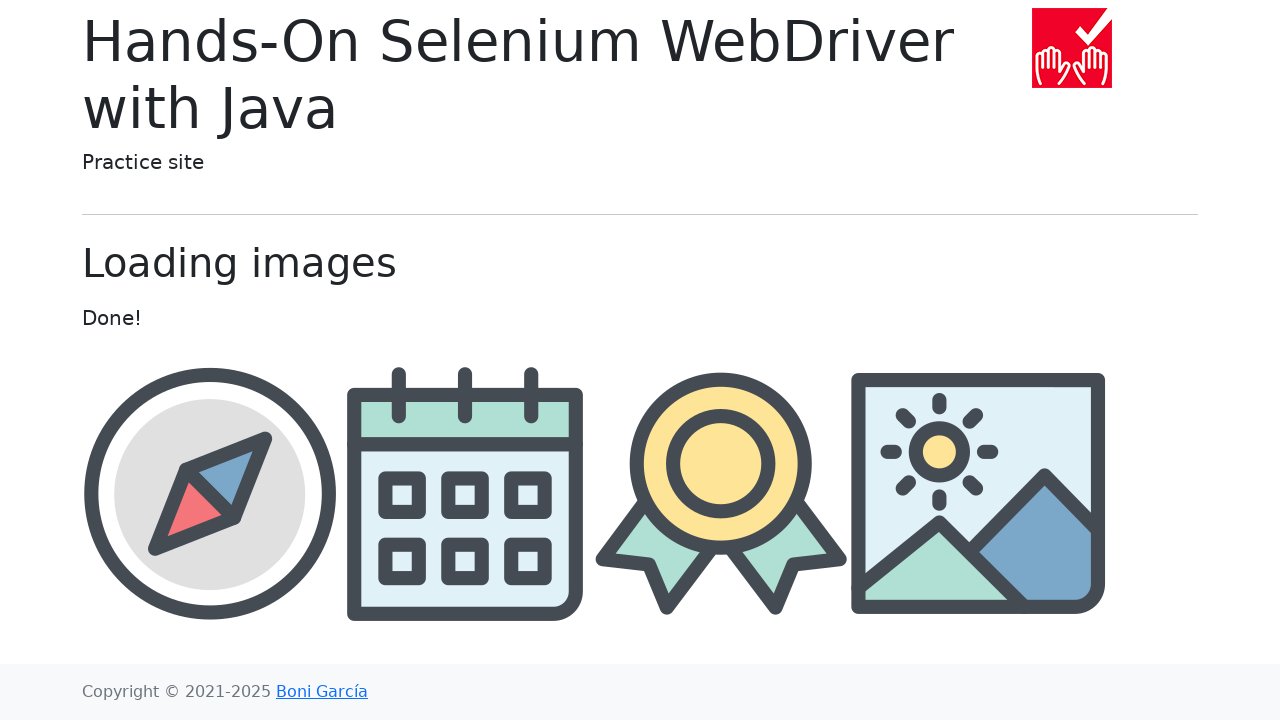

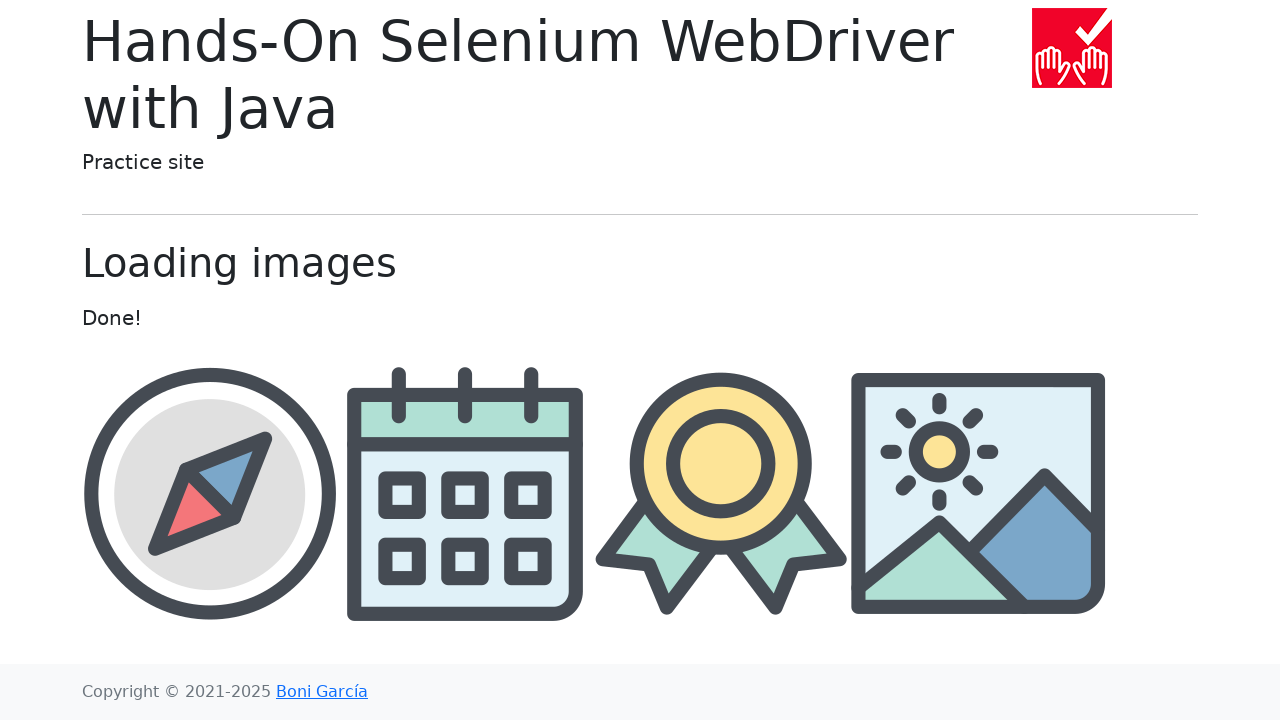